Navigates to the Belgian business registry page for a specific enterprise and clicks to expand and show the legal functions section.

Starting URL: https://kbopub.economie.fgov.be/kbopub/toonondernemingps.html?lang=en&ondernemingsnummer=0417497106

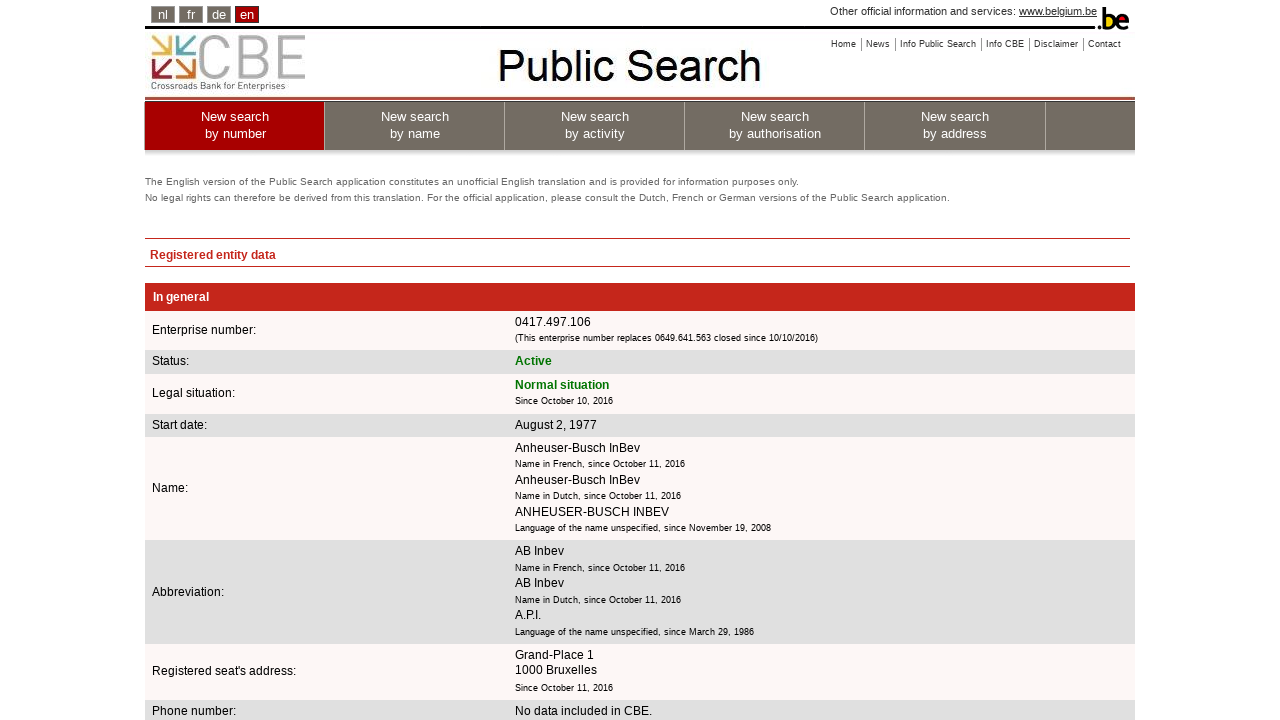

Clicked 'Show the legal functions' button to expand legal functions section at (446, 360) on internal:text="Show the legal functions"i
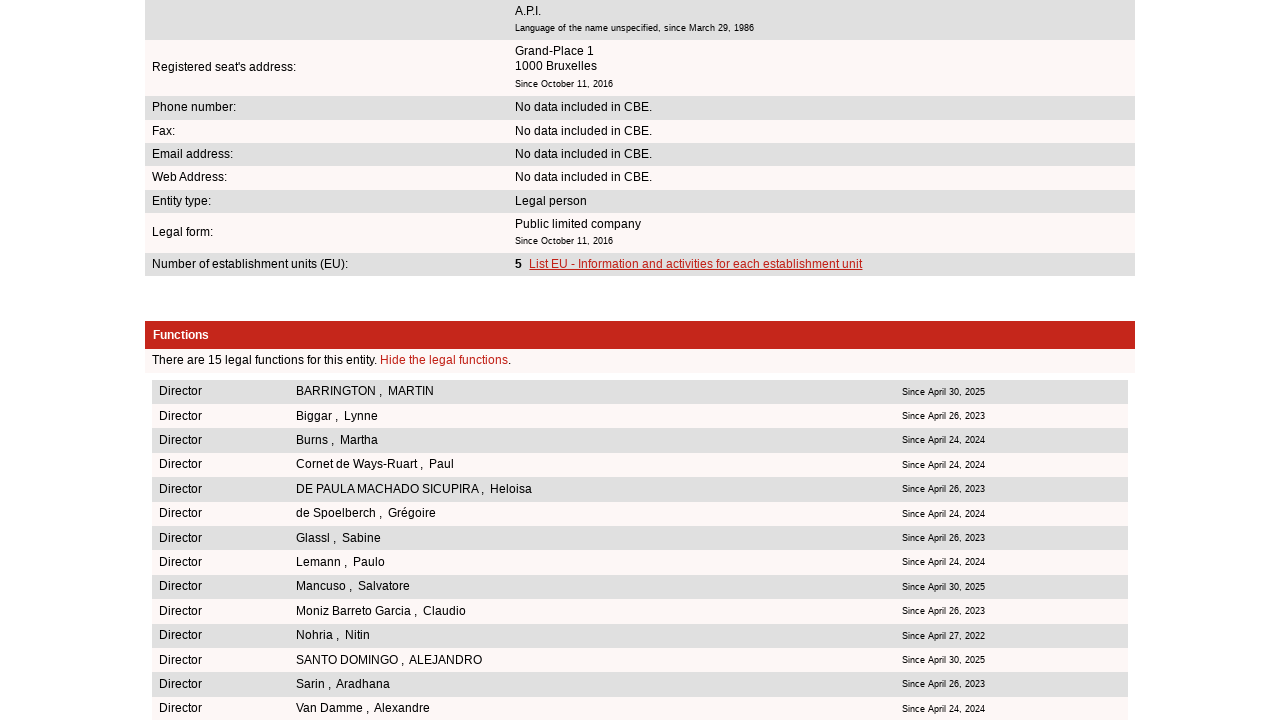

Legal functions table loaded and became visible
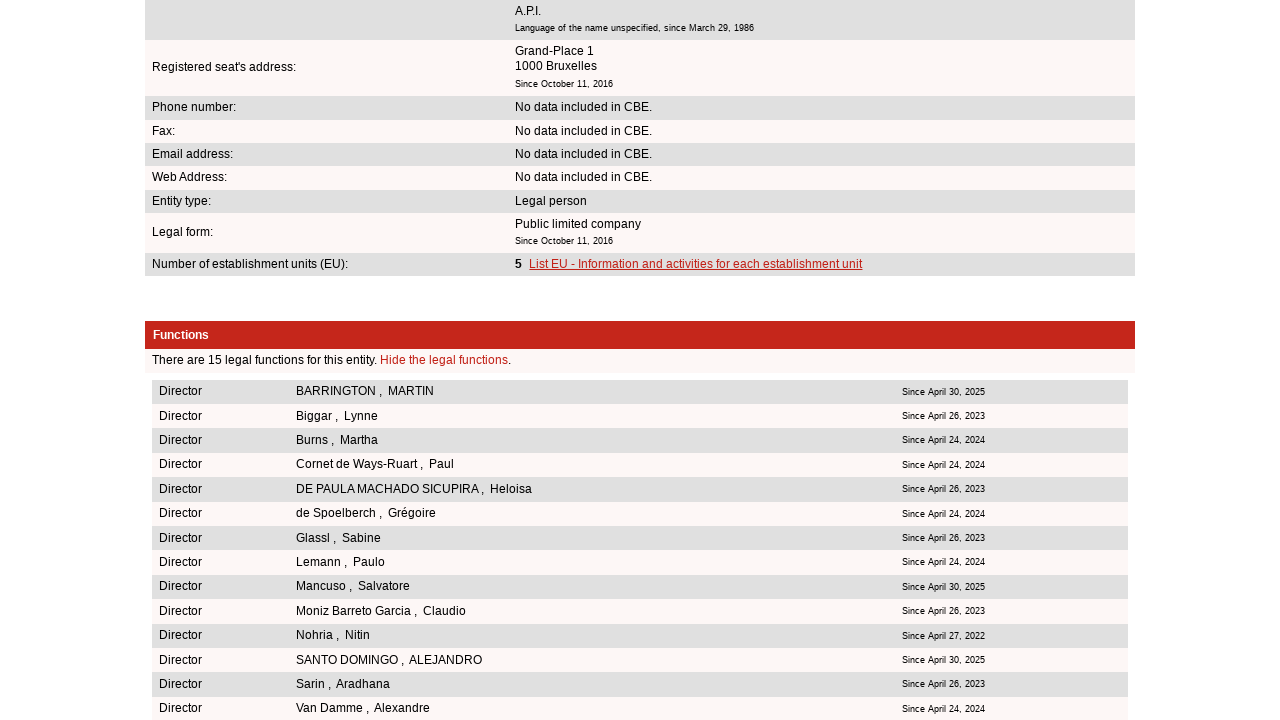

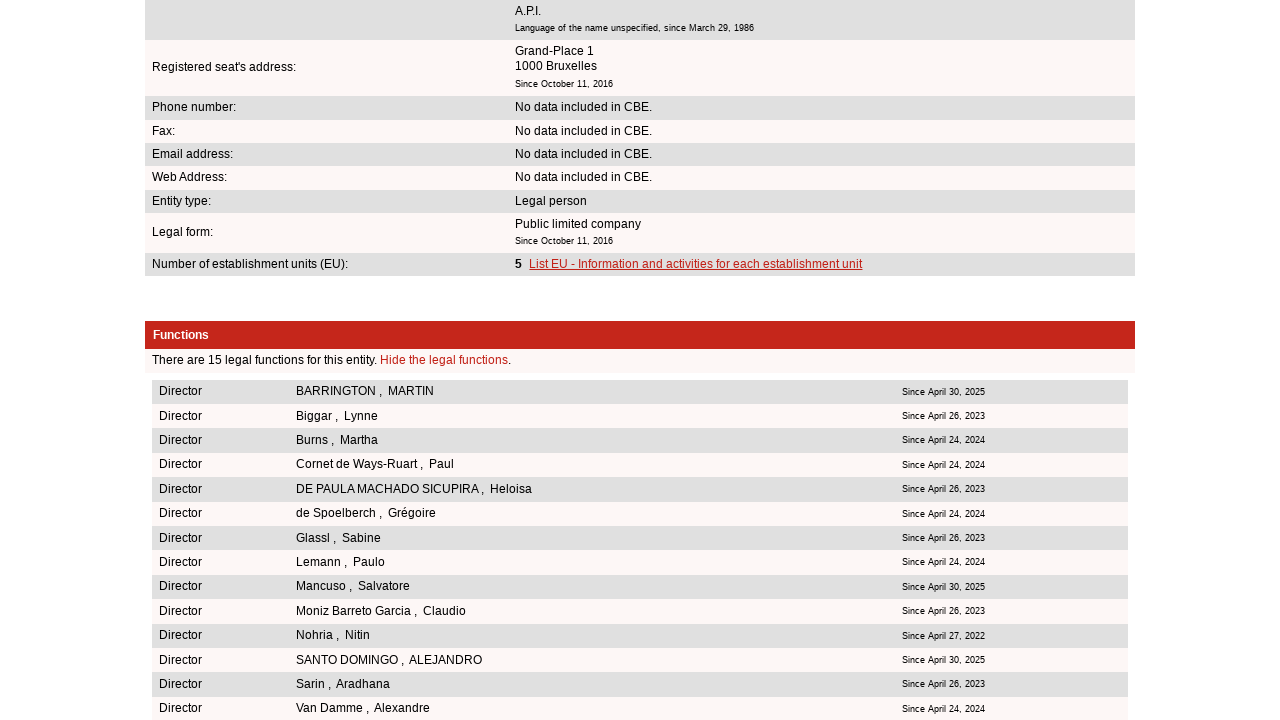